Navigates to WhatsApp Web App clone and waits for the page to load

Starting URL: https://what-textapp.web.app/

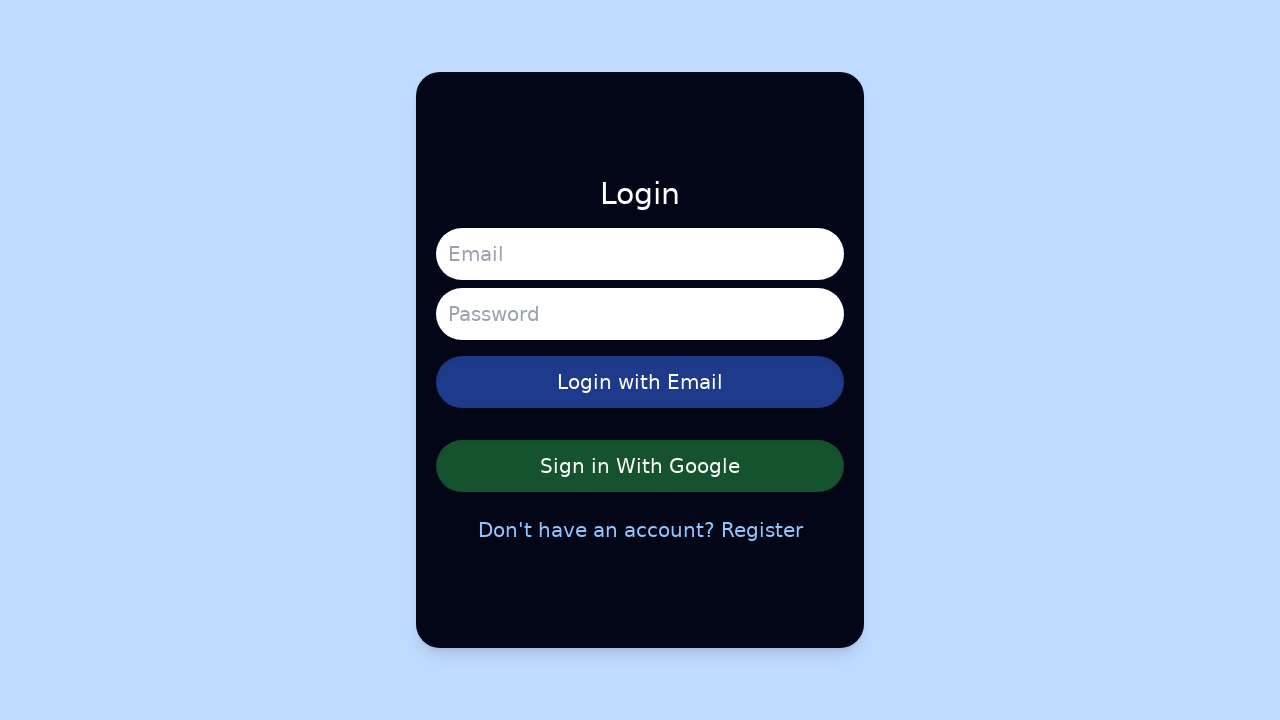

Waited for WhatsApp Web App clone page to load (domcontentloaded state)
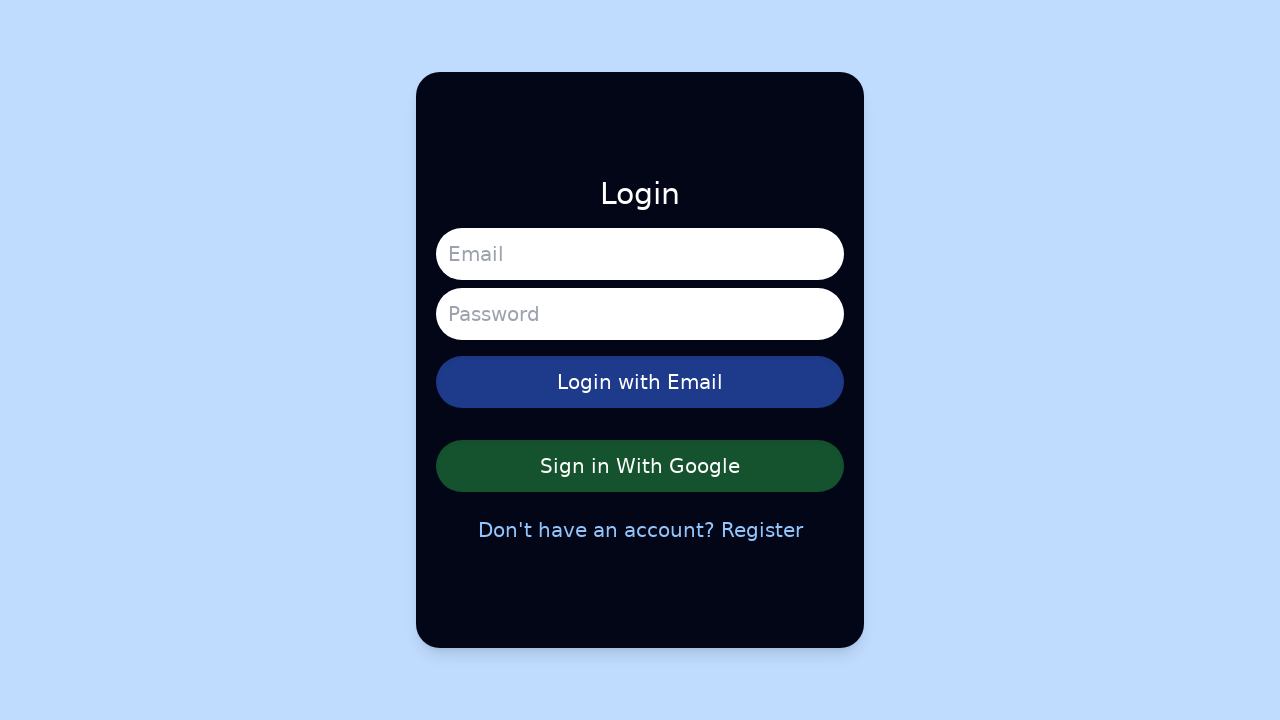

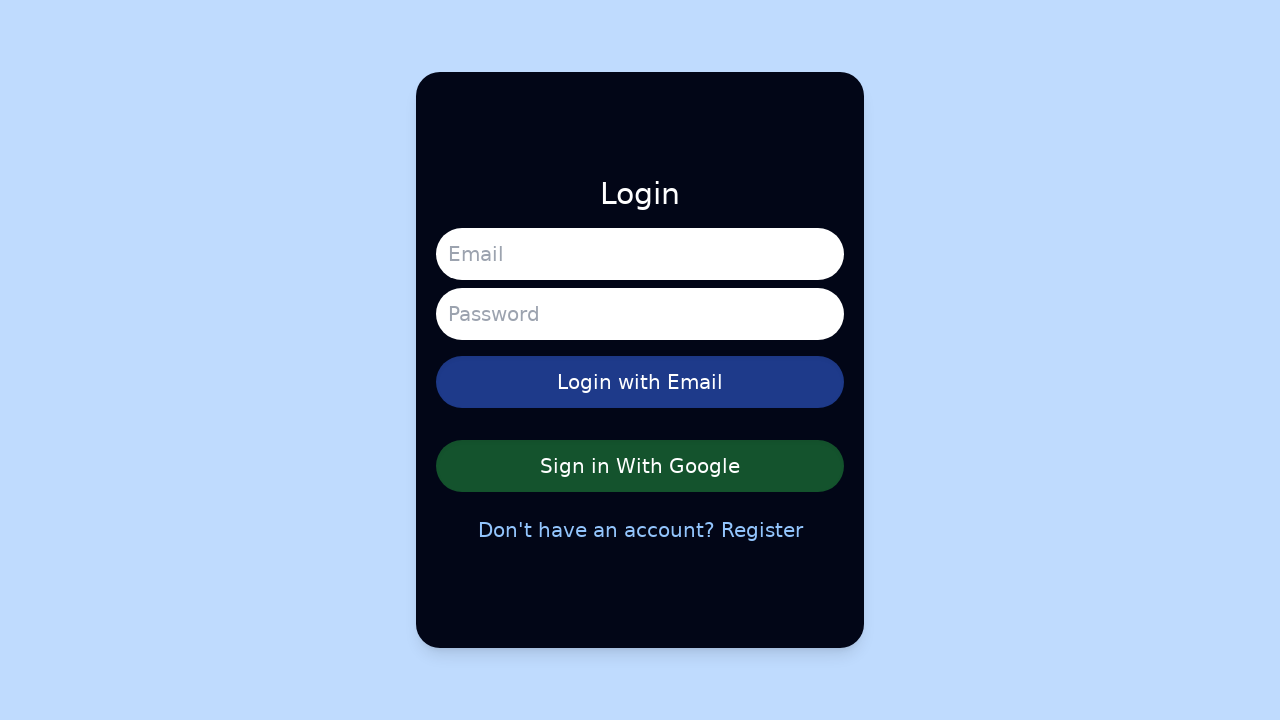